Tests login form validation by entering invalid credentials (wrong username and password) and verifying the appropriate error message is displayed.

Starting URL: https://www.saucedemo.com/

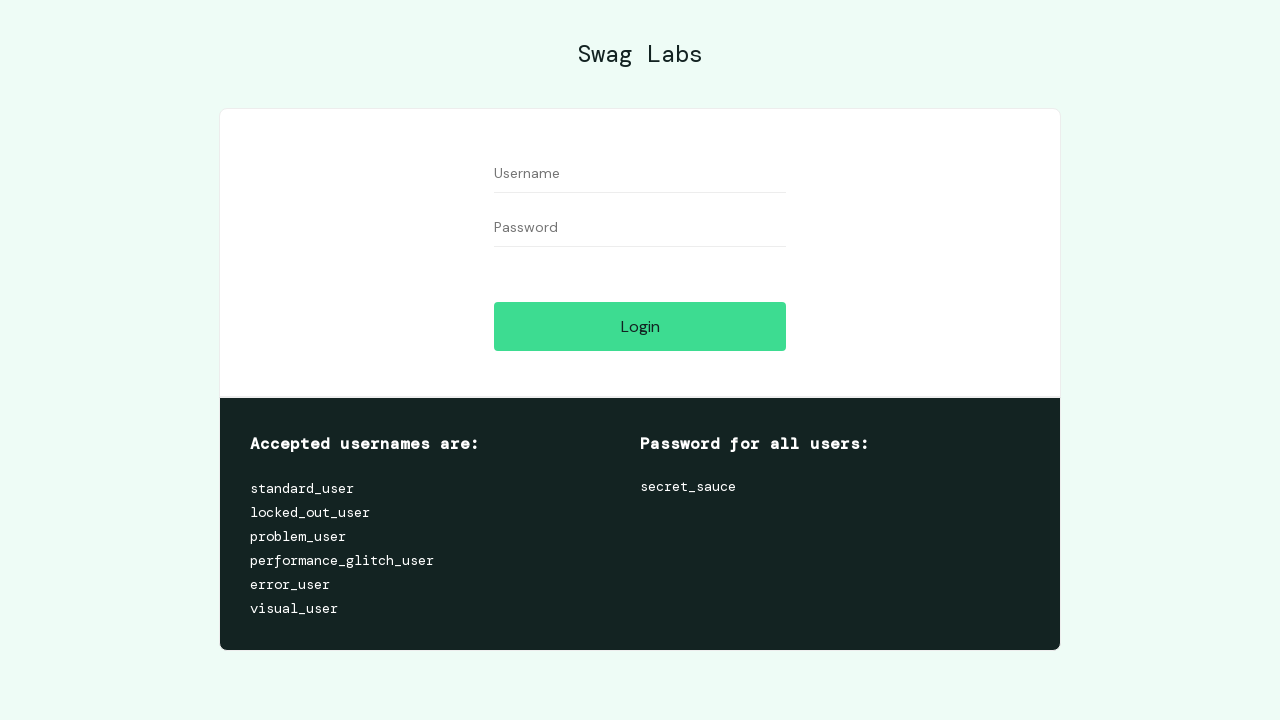

Filled username field with 'test' on #user-name
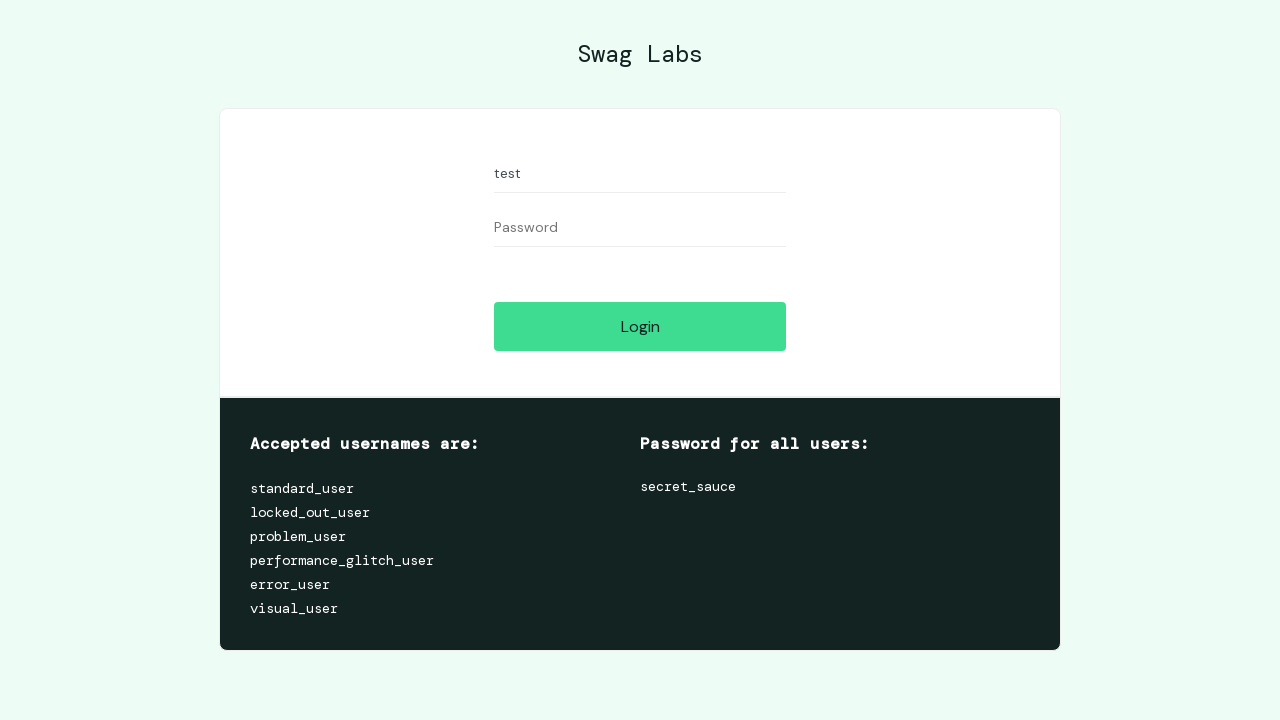

Filled password field with 'test' on #password
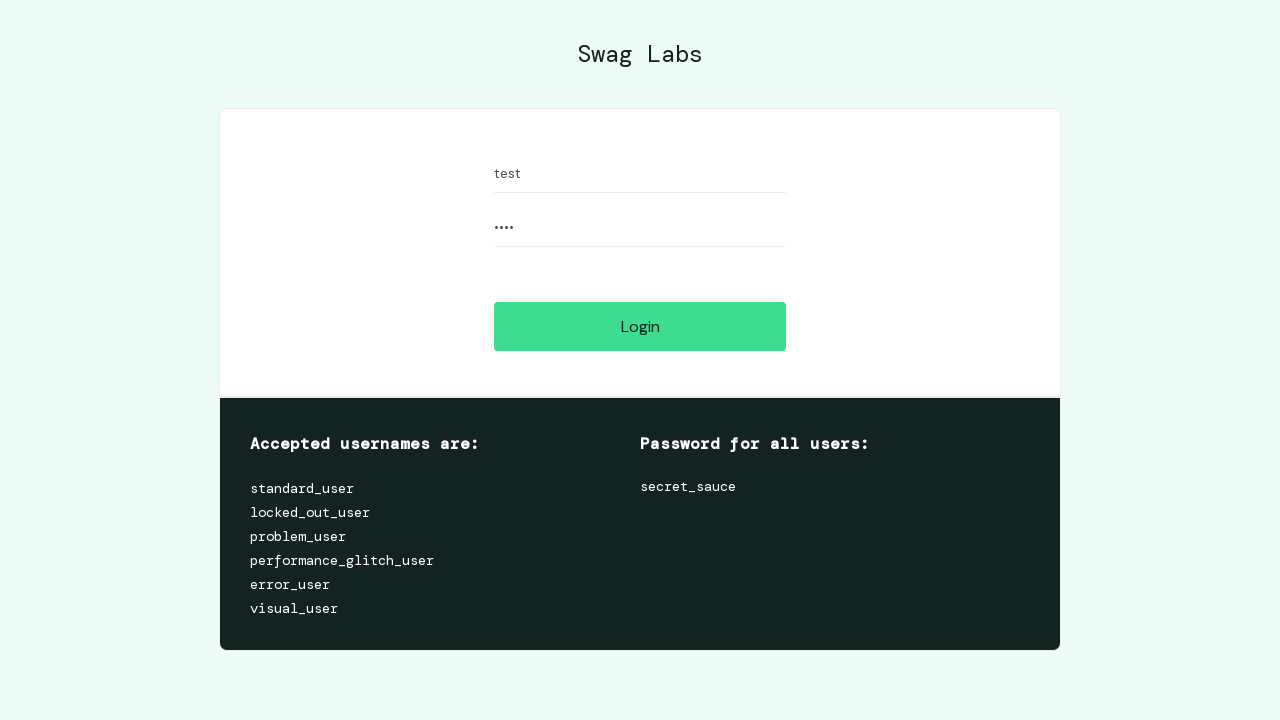

Clicked Login button with invalid credentials at (640, 326) on #login-button
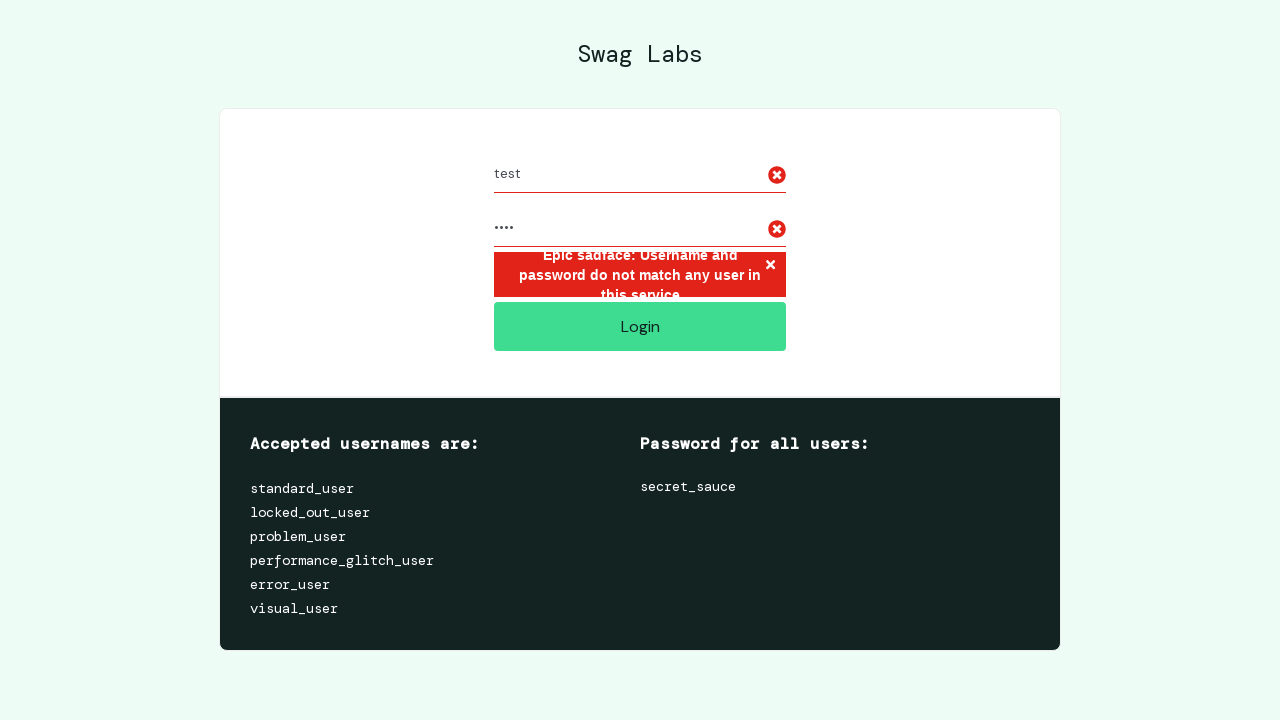

Error message element appeared after login attempt
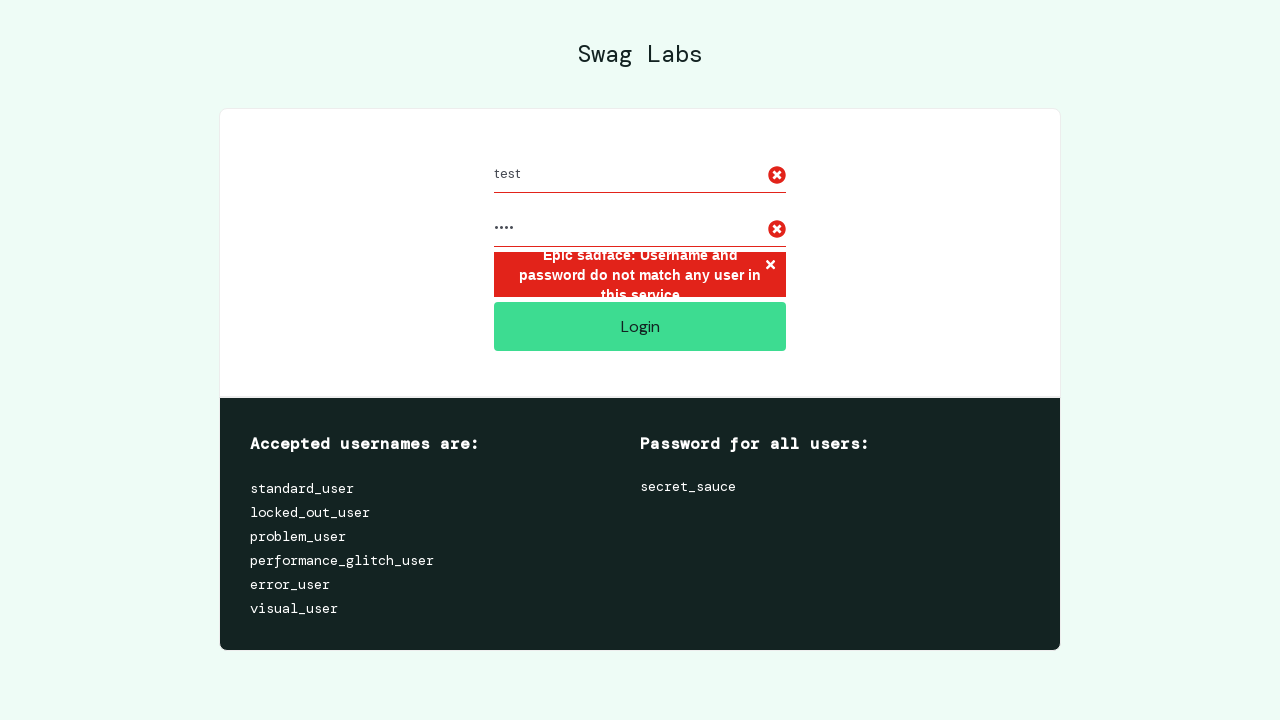

Verified error message displays: 'Epic sadface: Username and password do not match any user in this service'
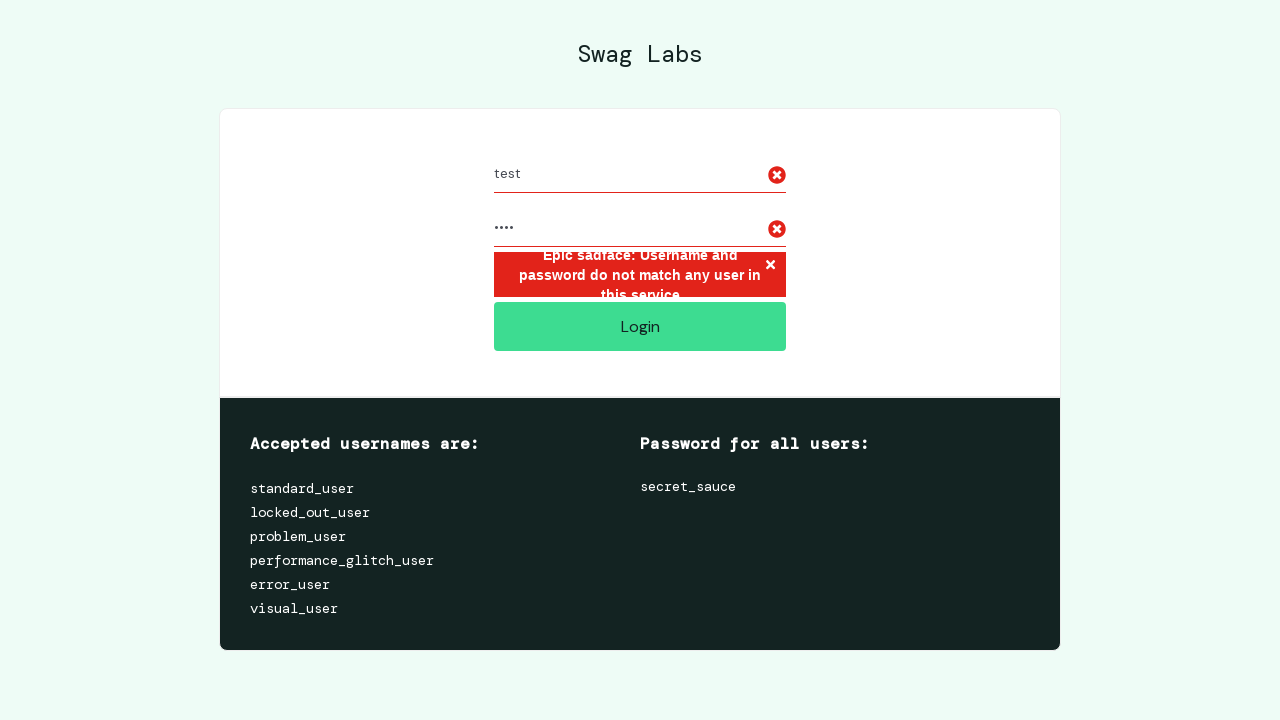

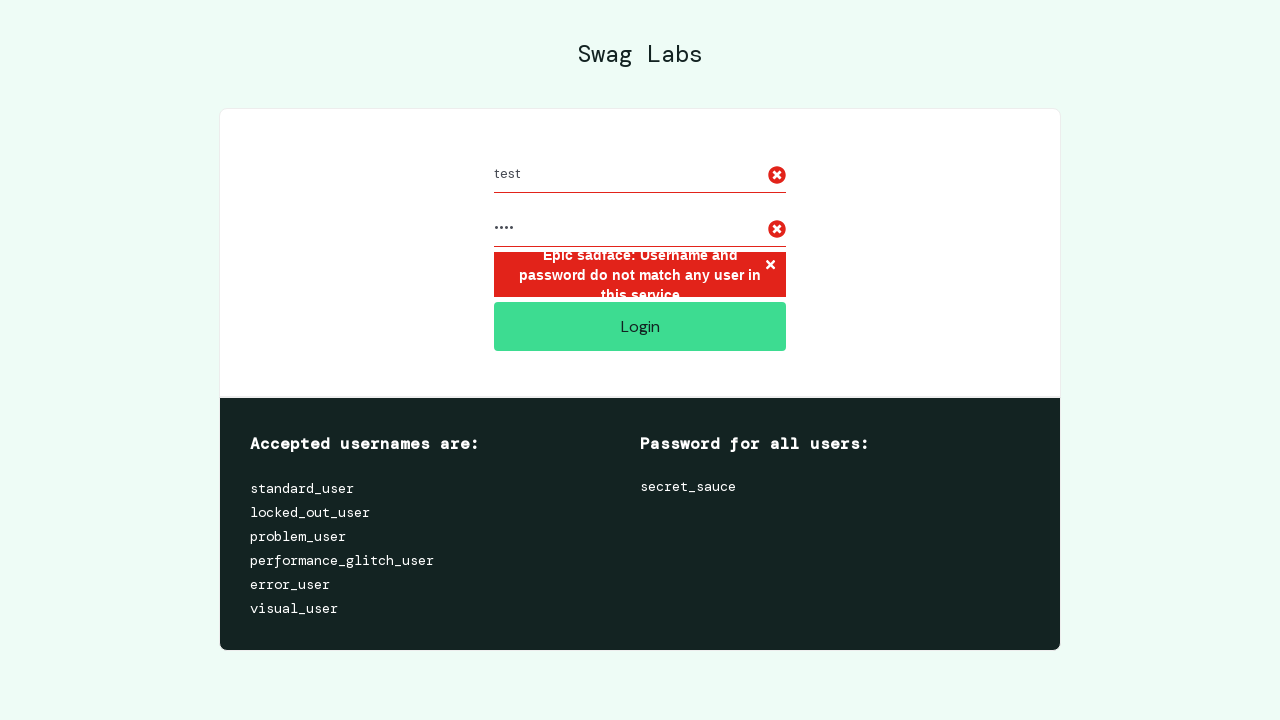